Tests that the homepage loads without any critical console errors.

Starting URL: https://foco.mx

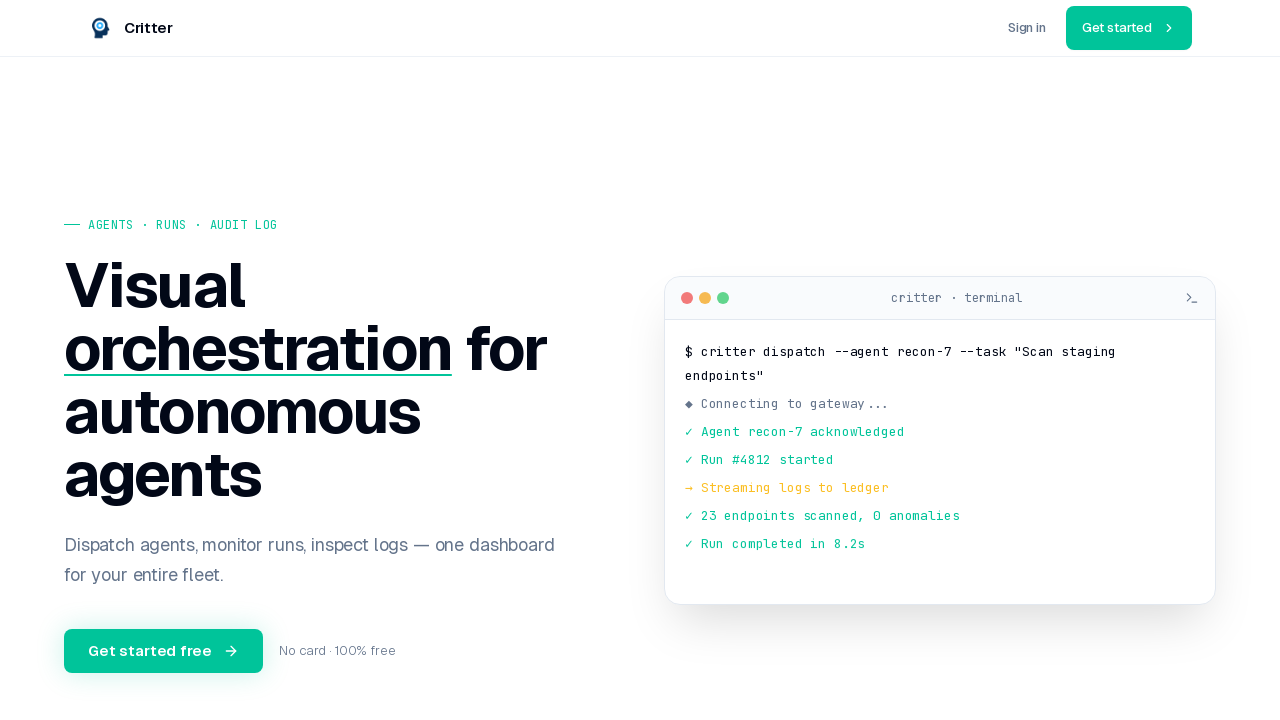

Waited for network to be idle on homepage
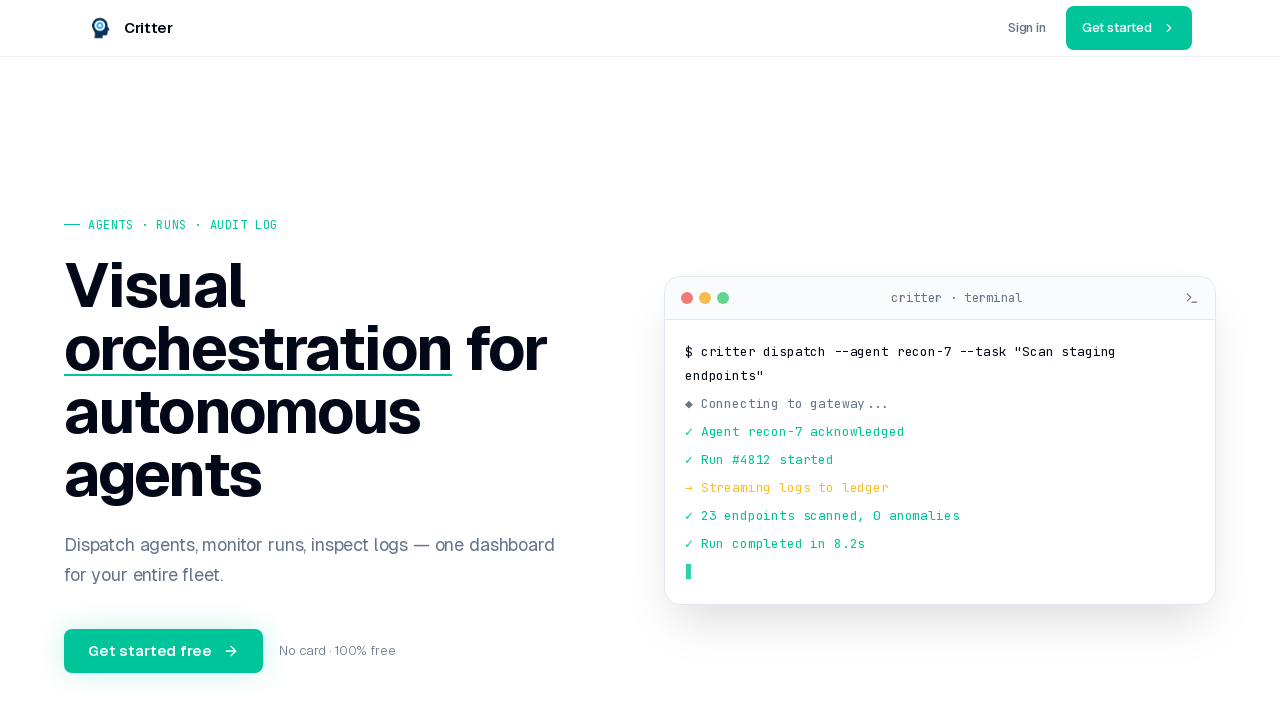

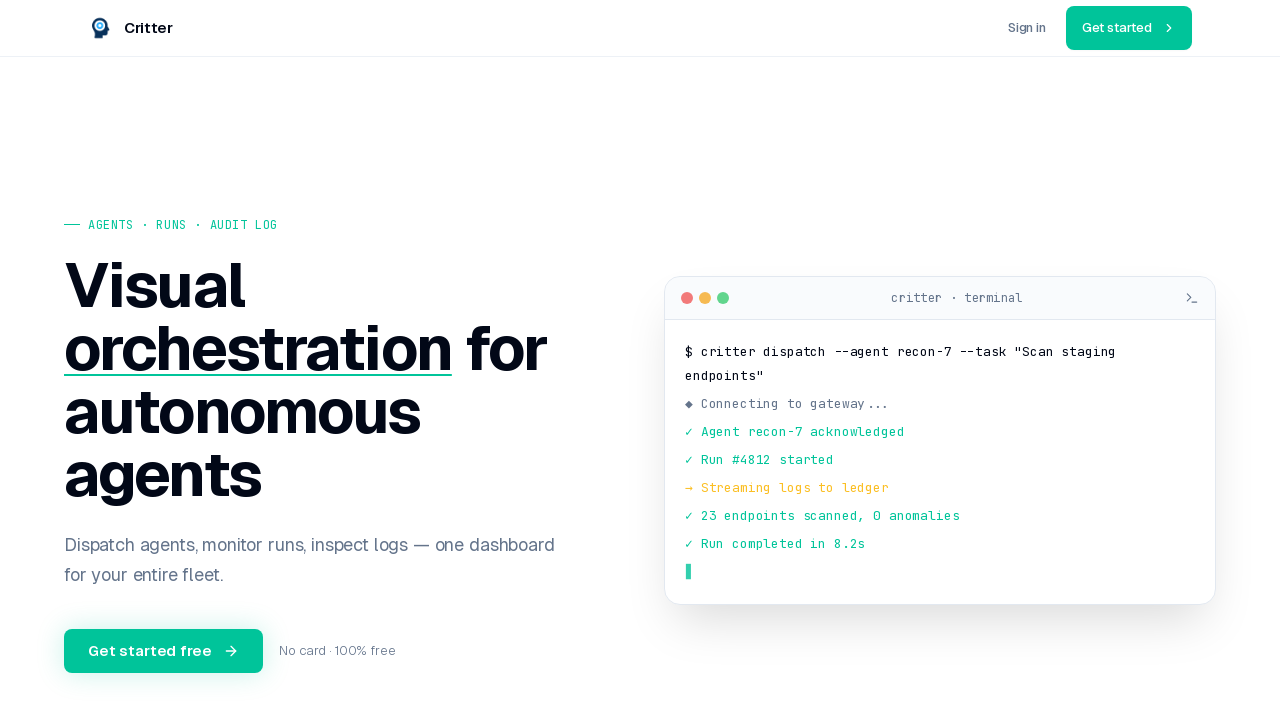